Navigates to example.com, waits for the page to load, finds the first link on the page, clicks it, and waits for the new page to load.

Starting URL: https://example.com

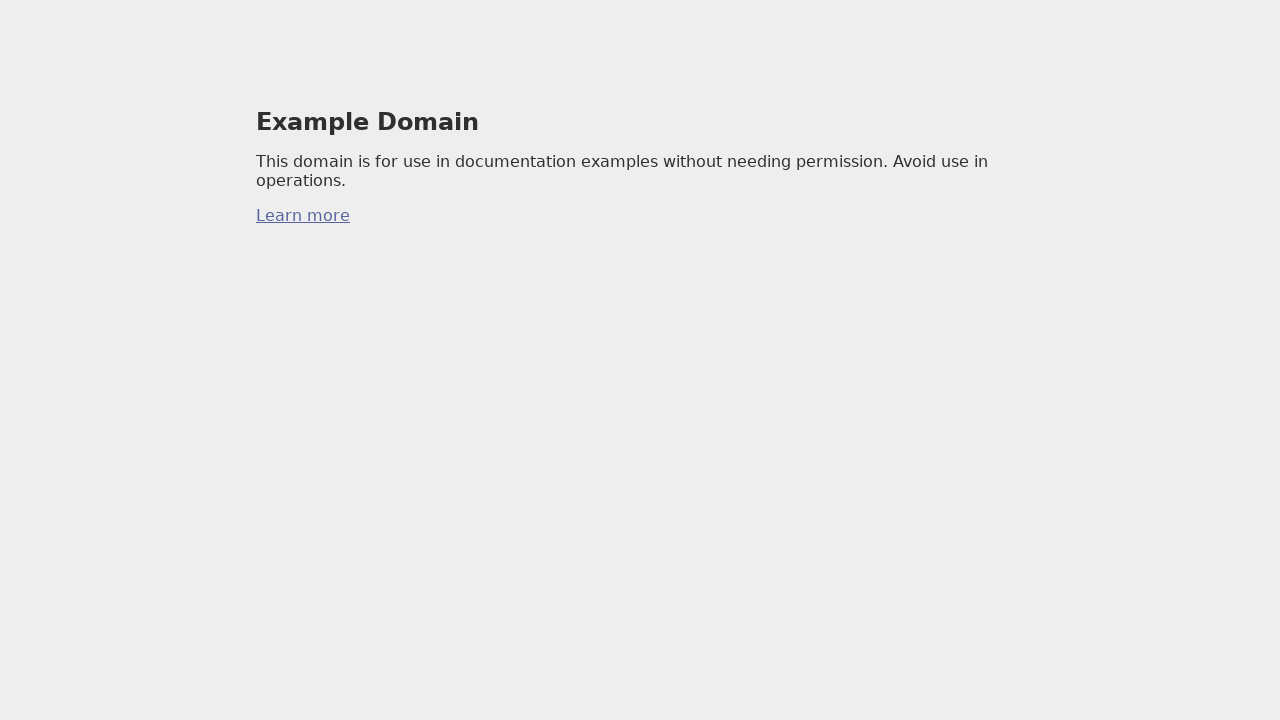

Navigated to https://example.com
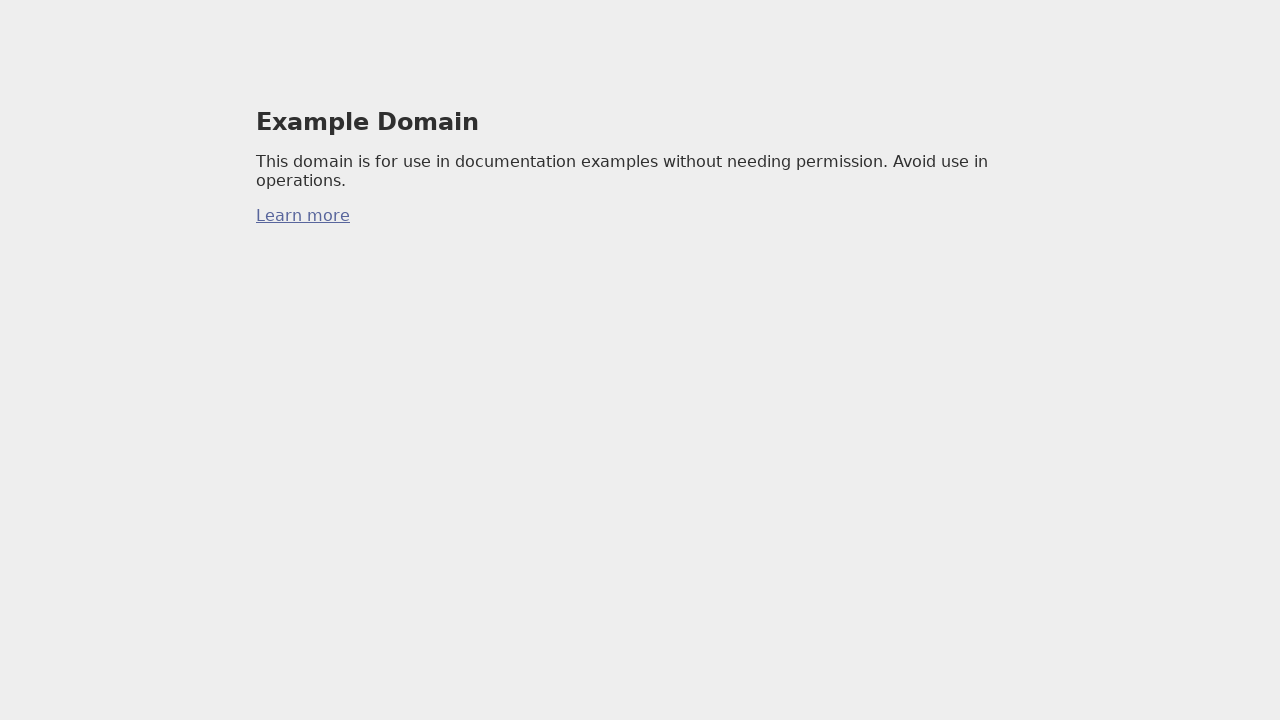

Page fully loaded (networkidle)
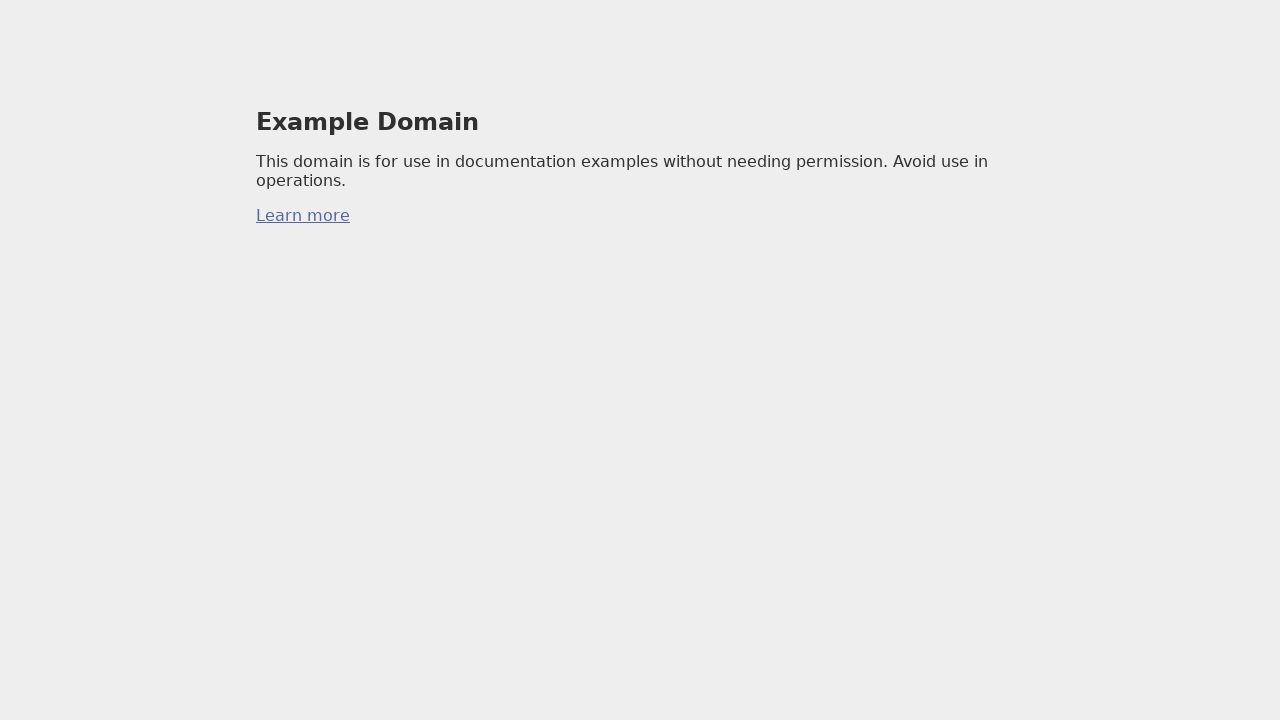

Clicked the first link on the page at (303, 216) on internal:role=link >> nth=0
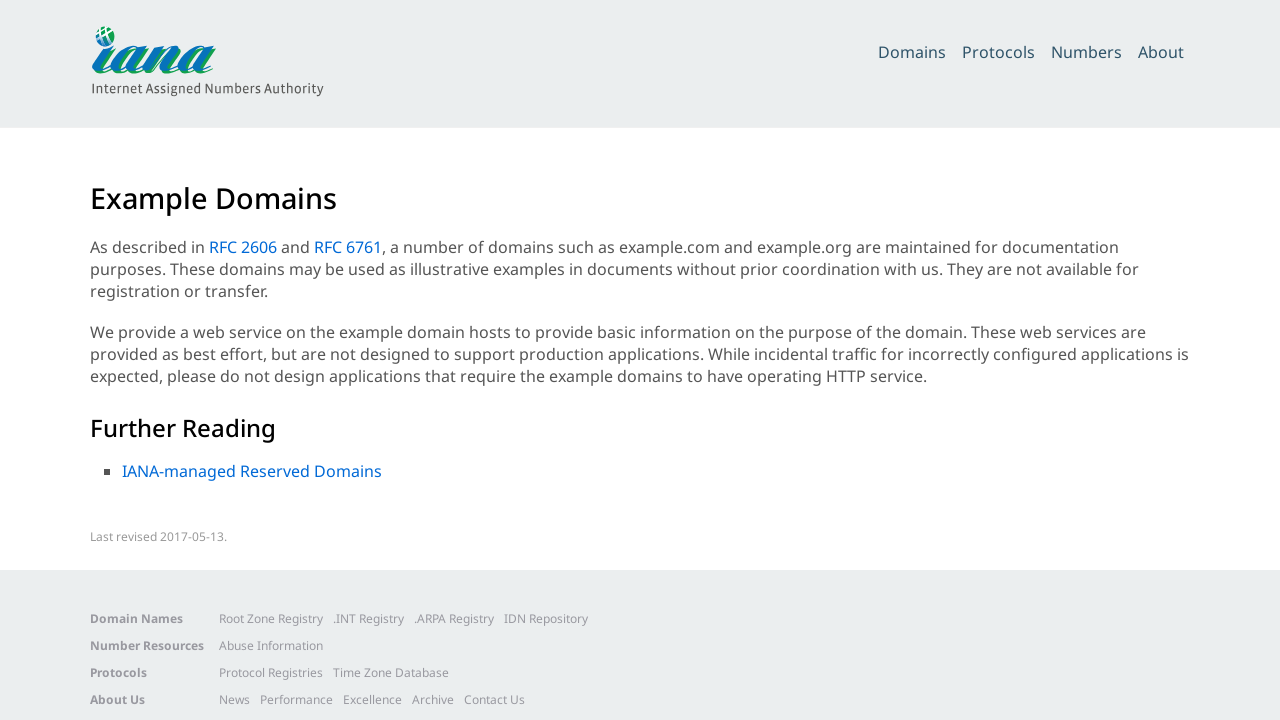

New page fully loaded after clicking link (networkidle)
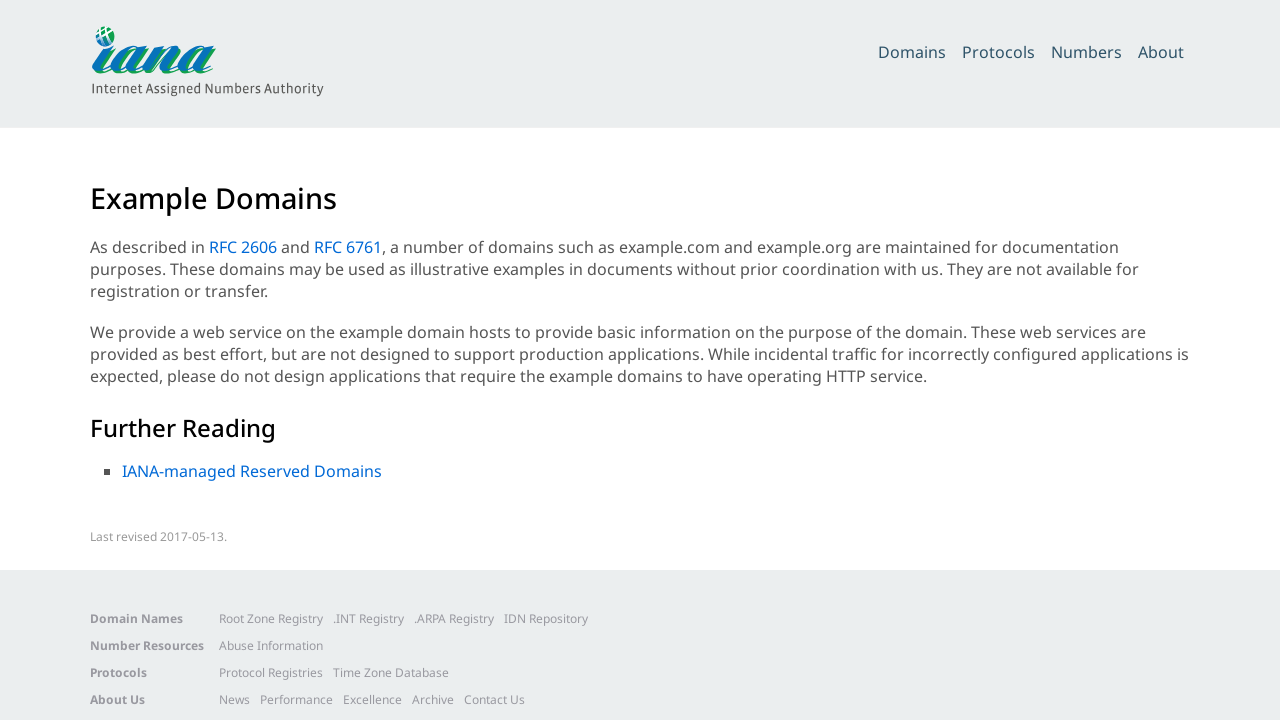

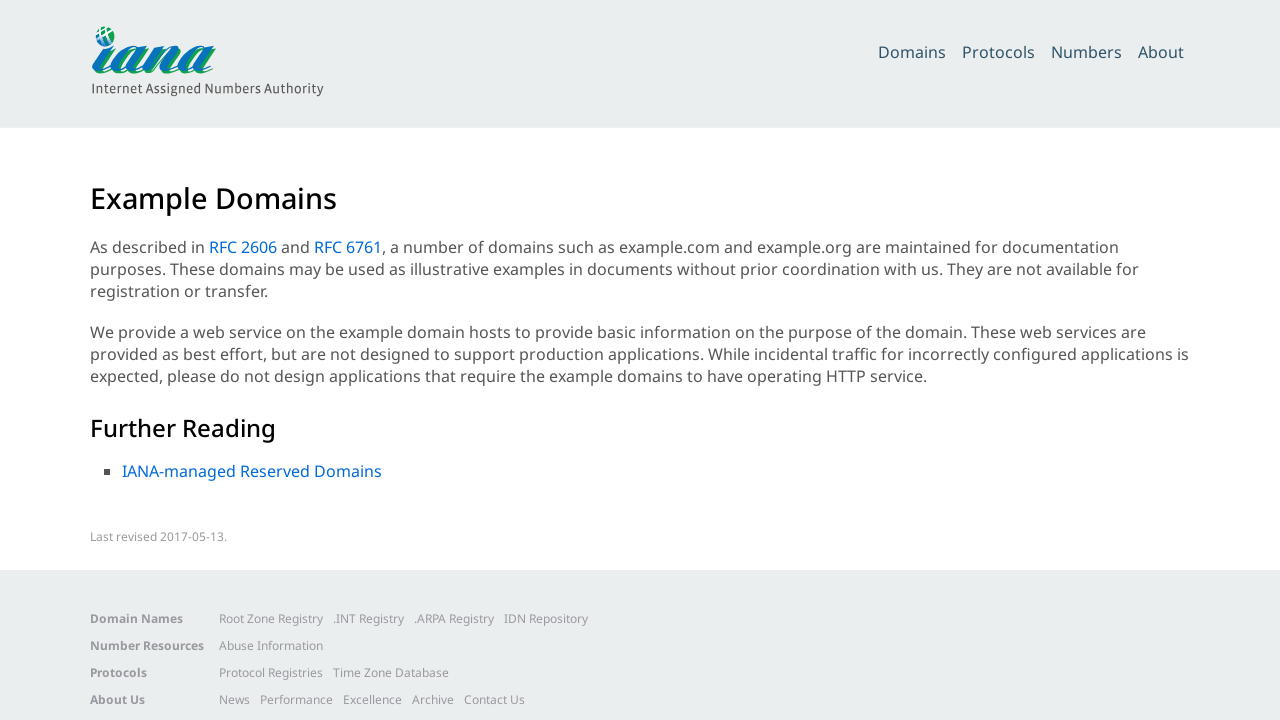